Tests keyboard key press functionality by sending SPACE and TAB keys to the page and verifying the displayed result text confirms which key was pressed.

Starting URL: http://the-internet.herokuapp.com/key_presses

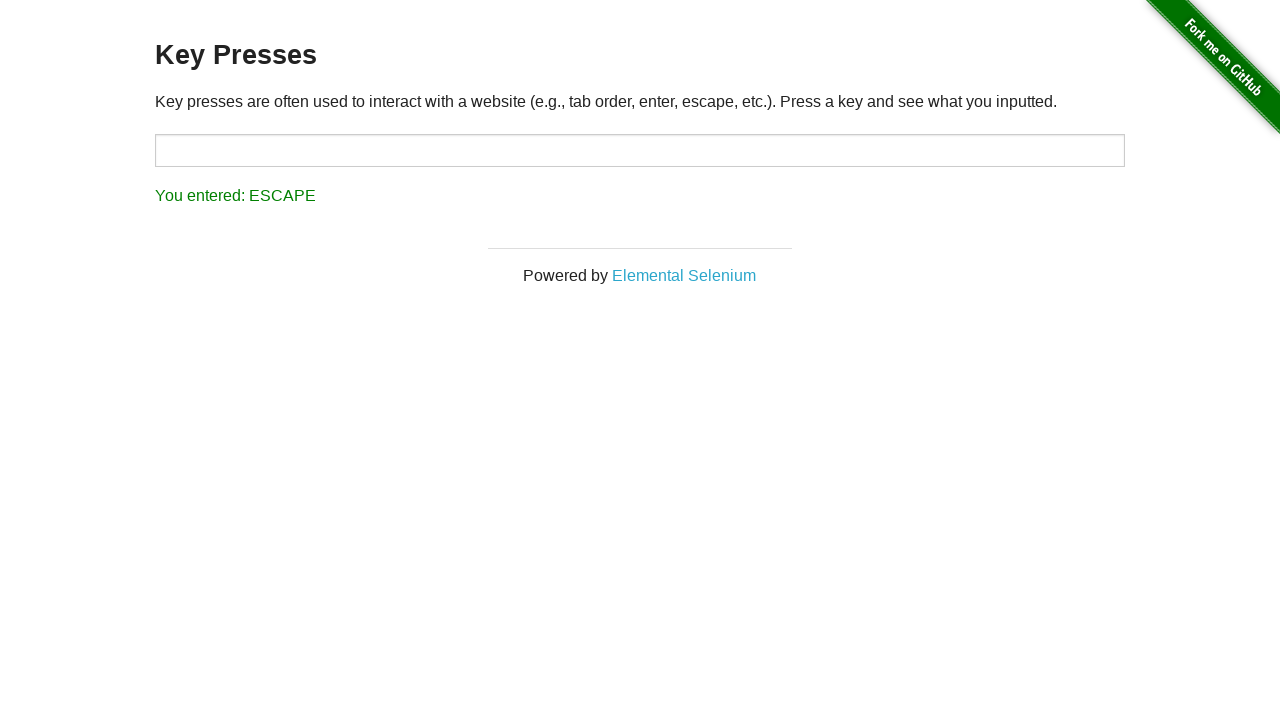

Pressed SPACE key on example element on .example
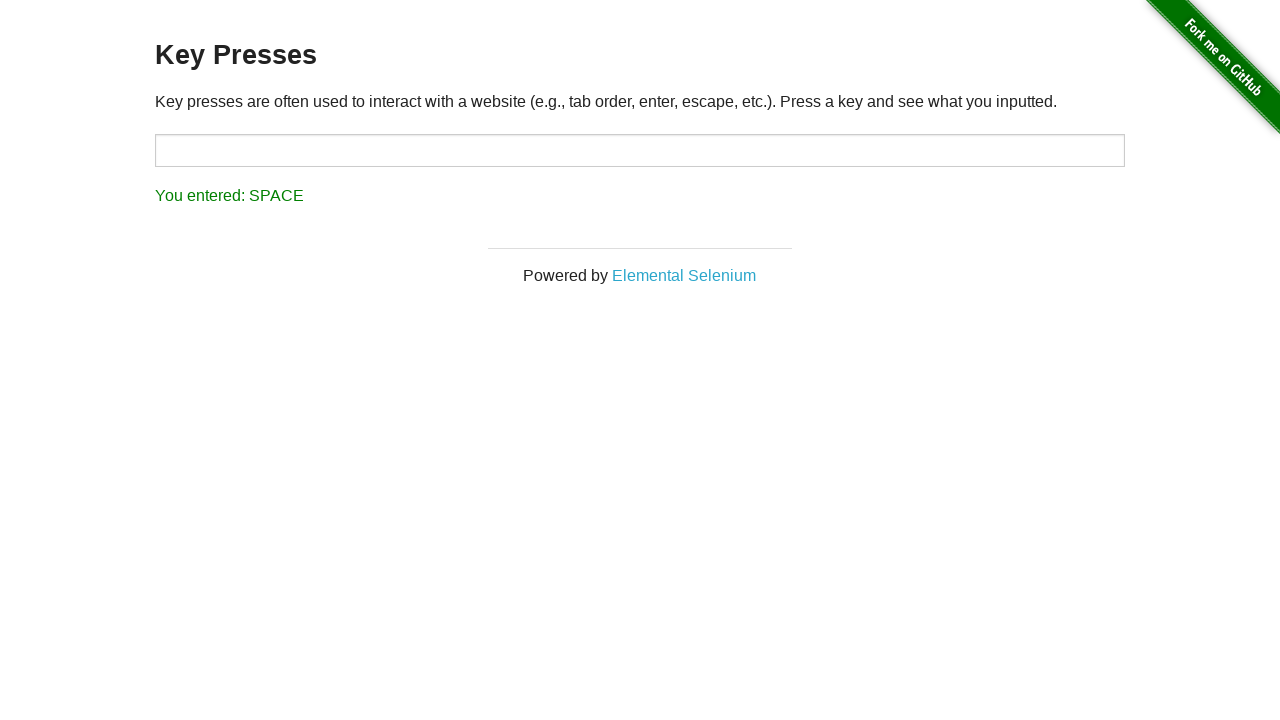

Result element loaded after SPACE key press
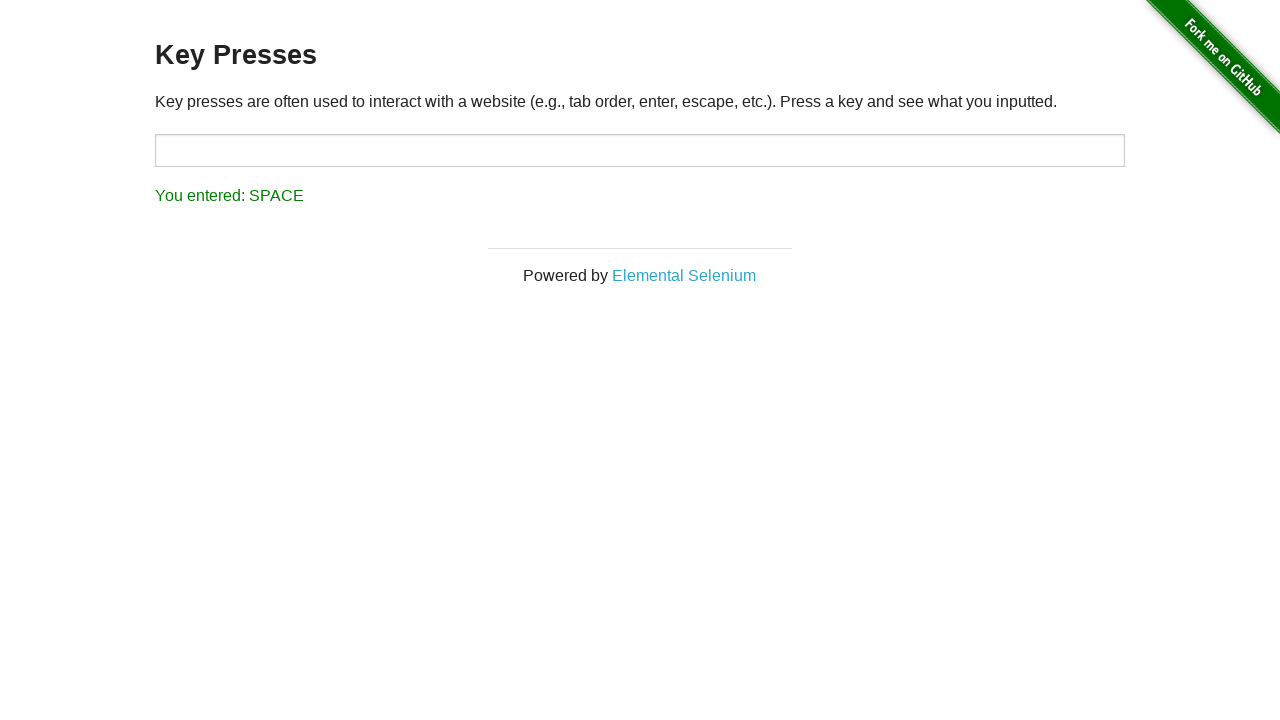

Verified result text confirms SPACE key was pressed
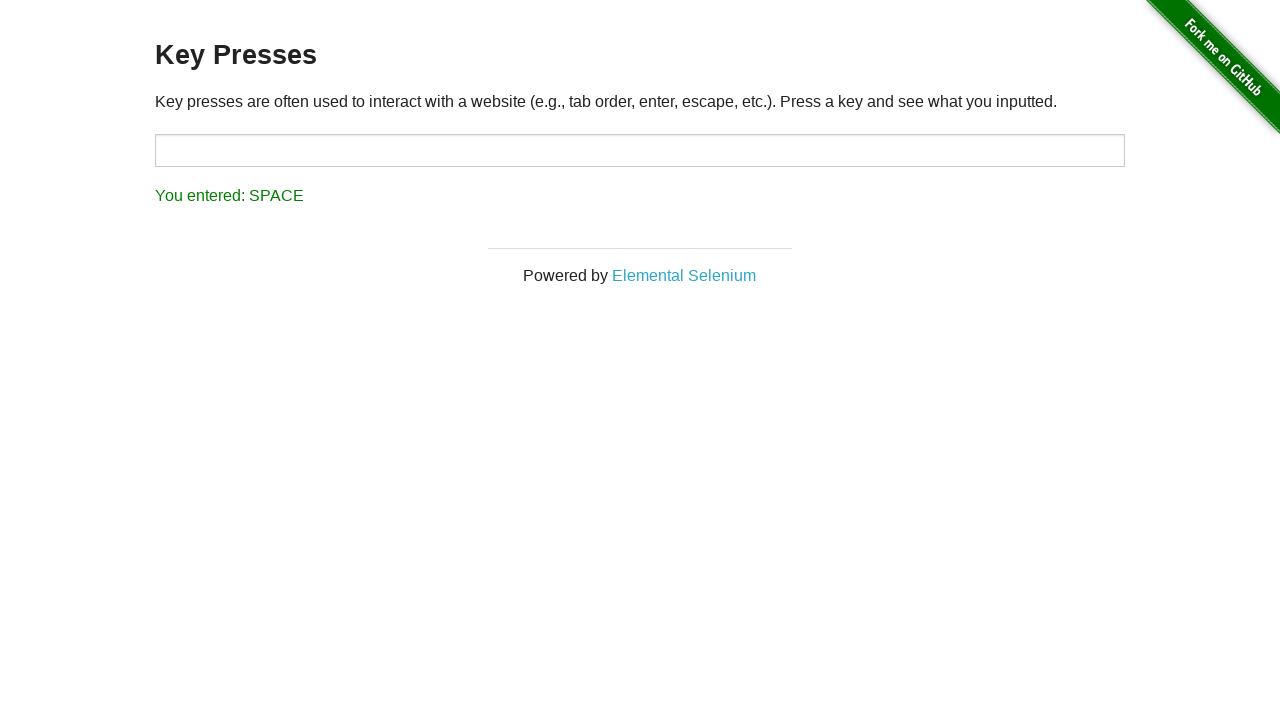

Pressed TAB key using keyboard
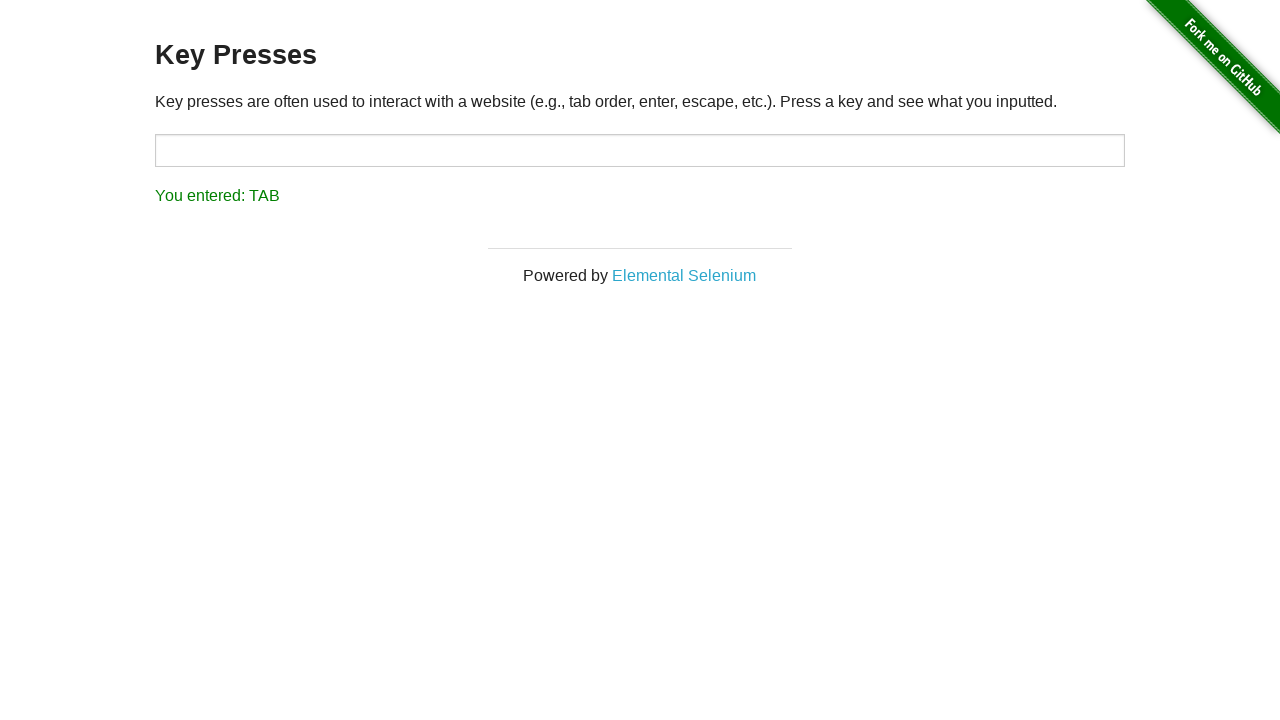

Verified result text confirms TAB key was pressed
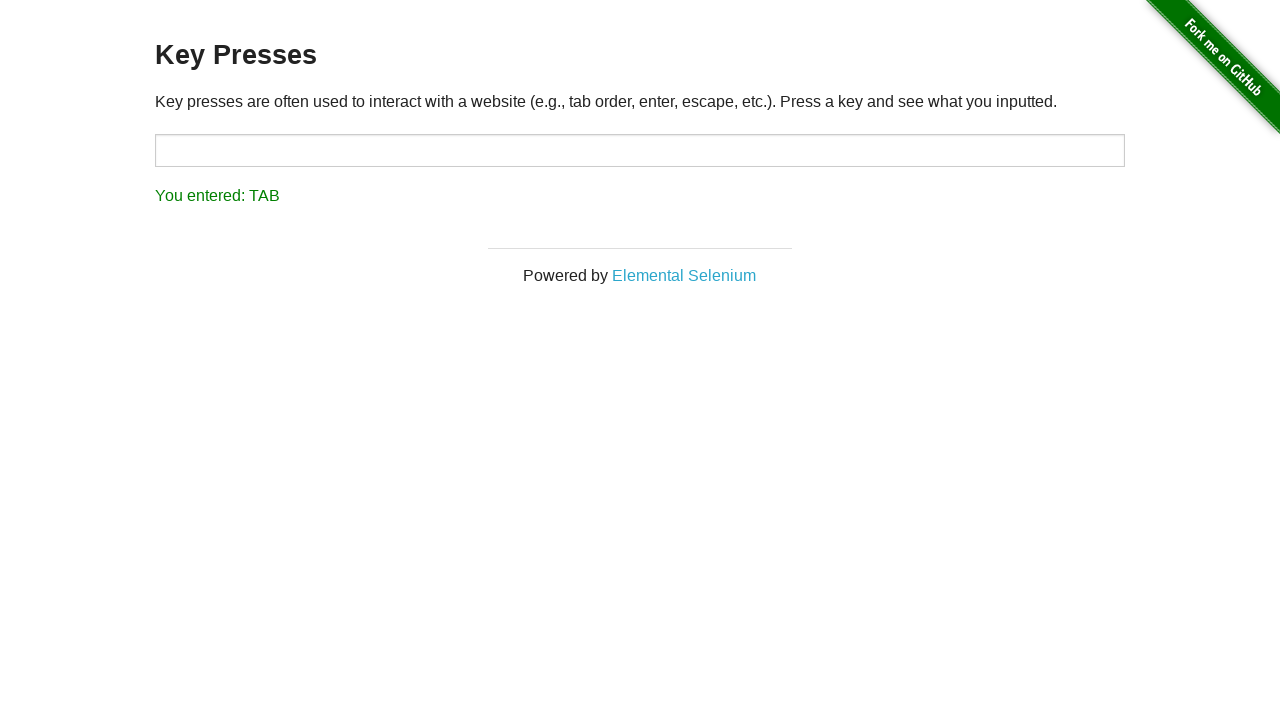

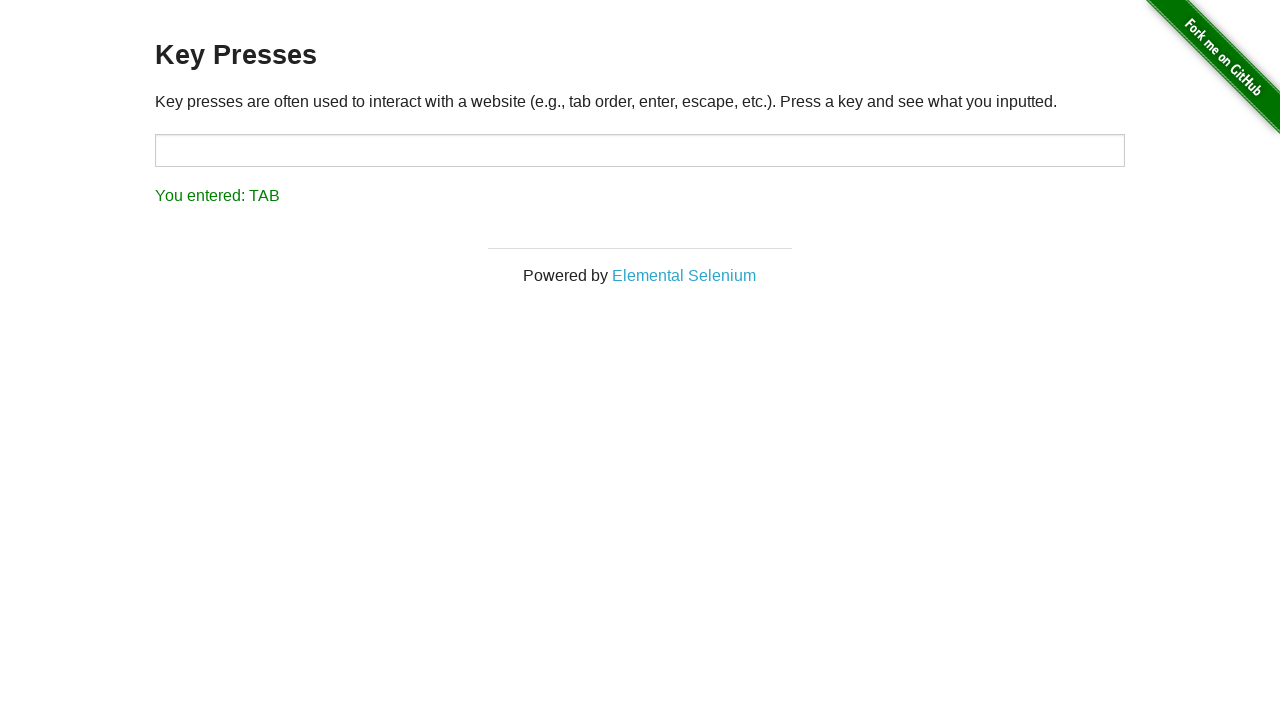